Tests that whitespace is trimmed from edited todo text

Starting URL: https://demo.playwright.dev/todomvc

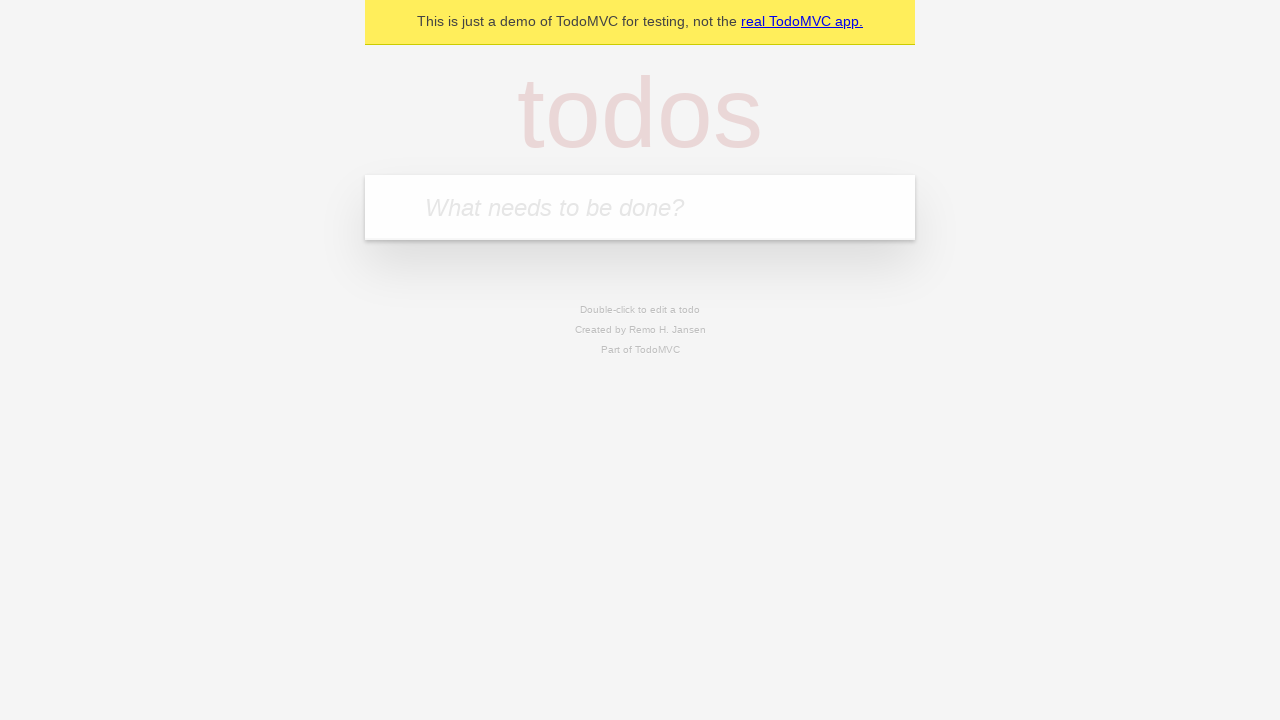

Filled todo input with 'buy some cheese' on internal:attr=[placeholder="What needs to be done?"i]
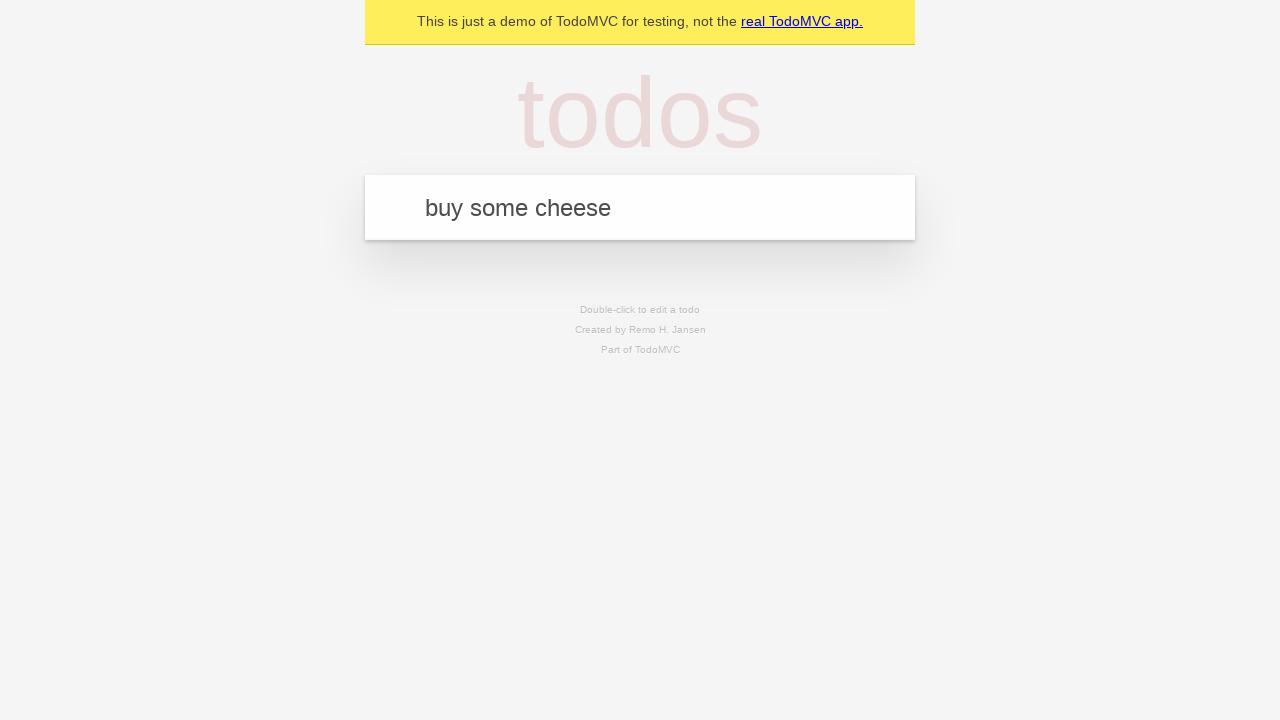

Pressed Enter to create todo 'buy some cheese' on internal:attr=[placeholder="What needs to be done?"i]
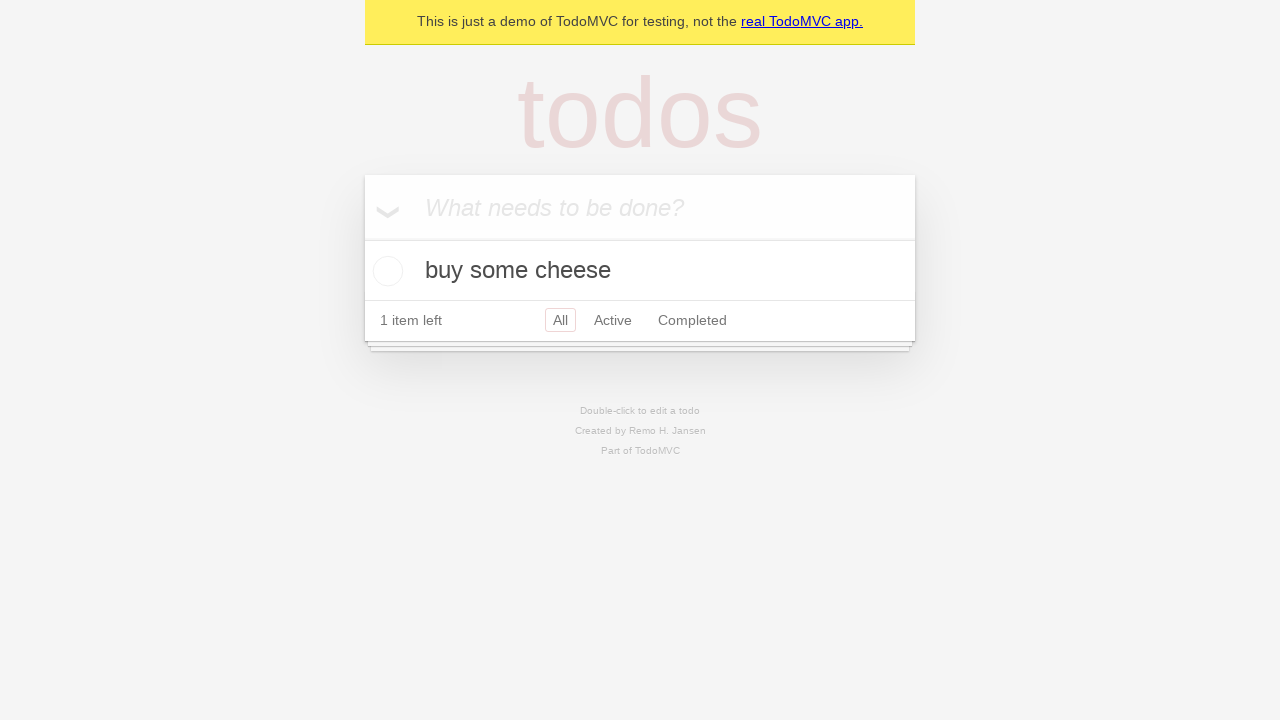

Filled todo input with 'feed the cat' on internal:attr=[placeholder="What needs to be done?"i]
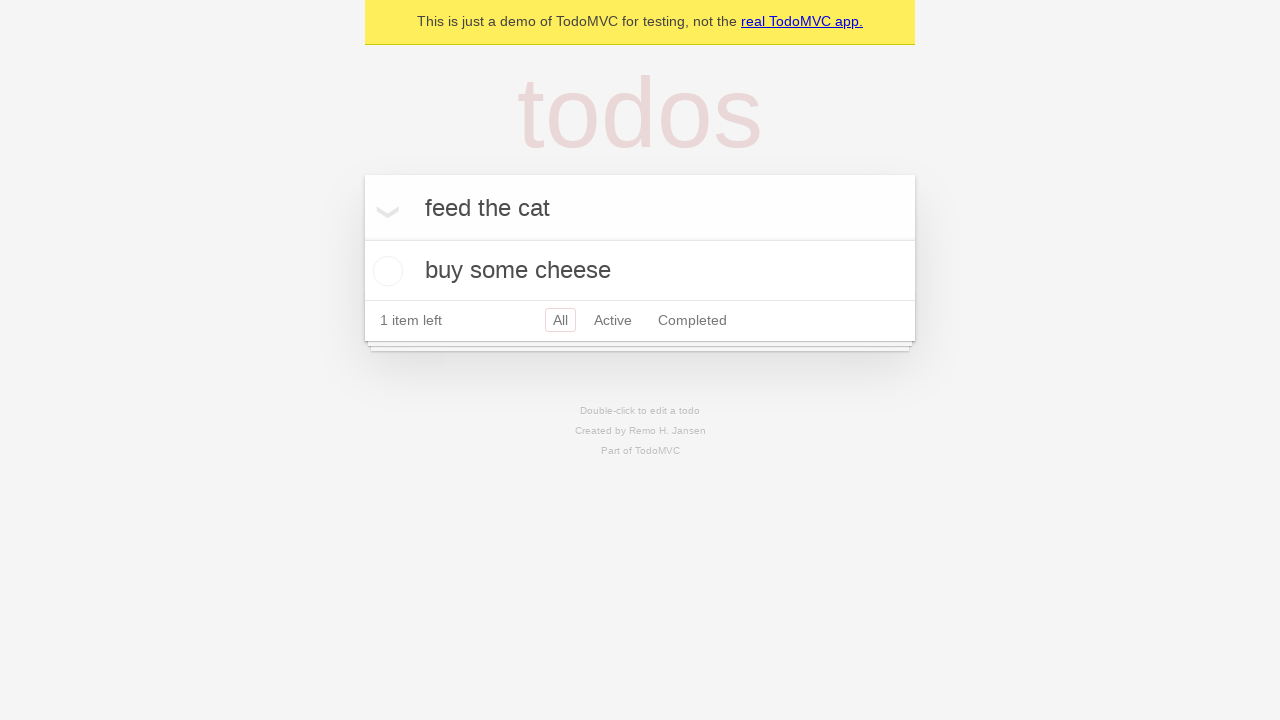

Pressed Enter to create todo 'feed the cat' on internal:attr=[placeholder="What needs to be done?"i]
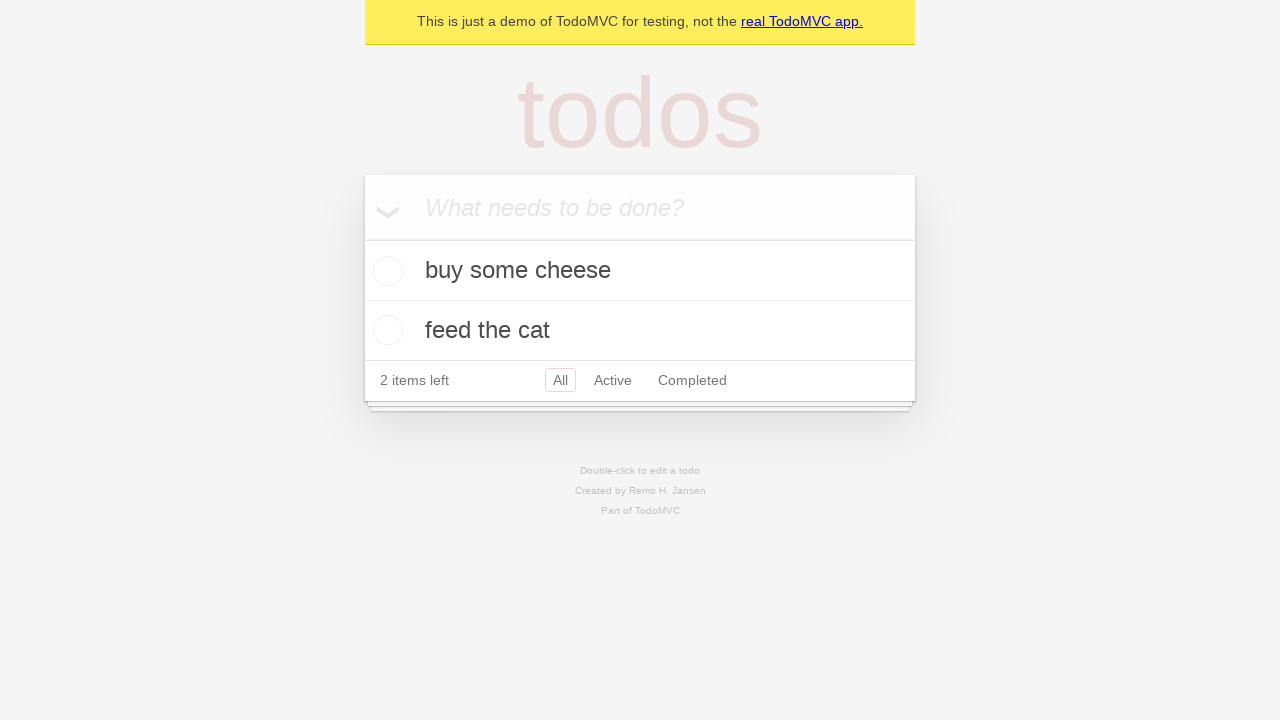

Filled todo input with 'book a doctors appointment' on internal:attr=[placeholder="What needs to be done?"i]
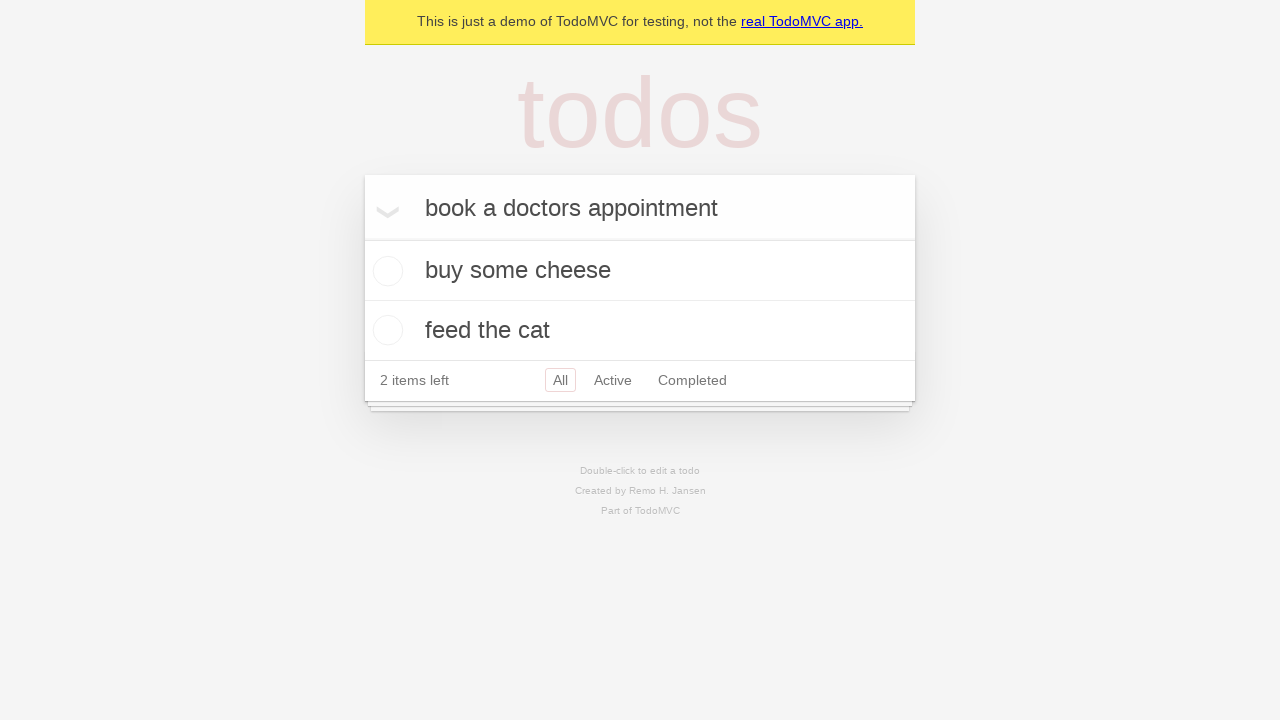

Pressed Enter to create todo 'book a doctors appointment' on internal:attr=[placeholder="What needs to be done?"i]
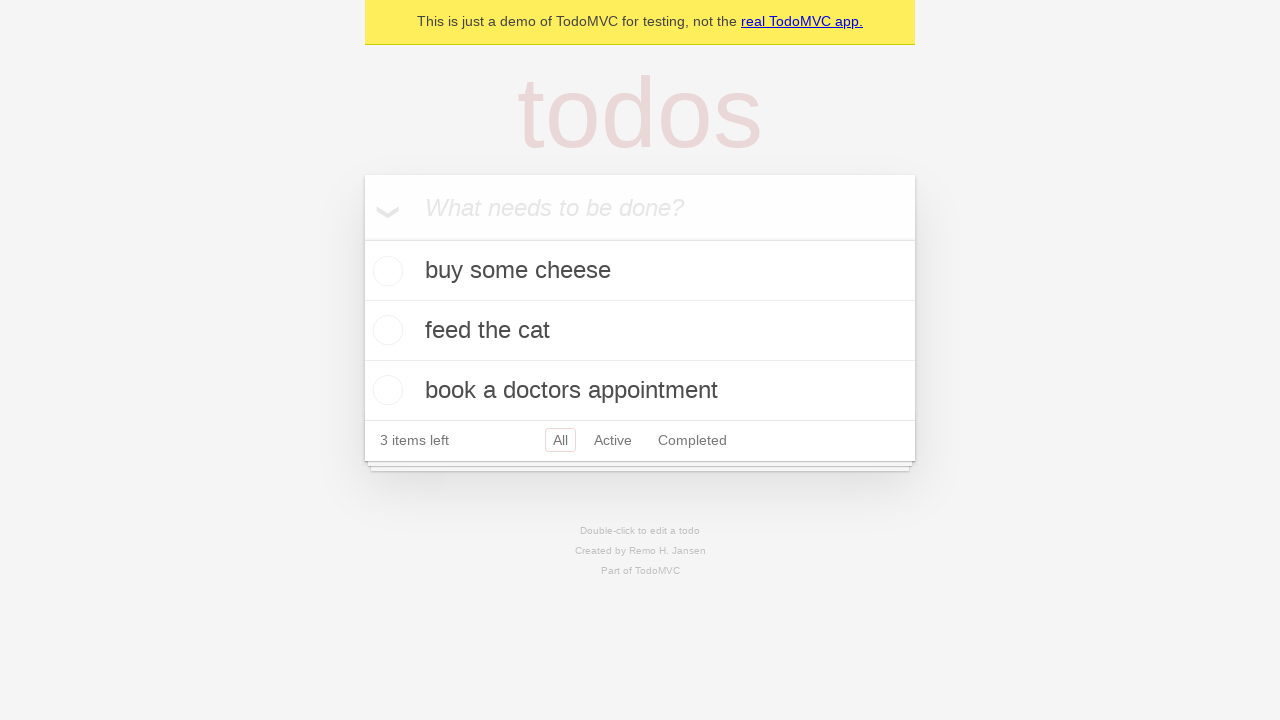

All 3 todo items loaded
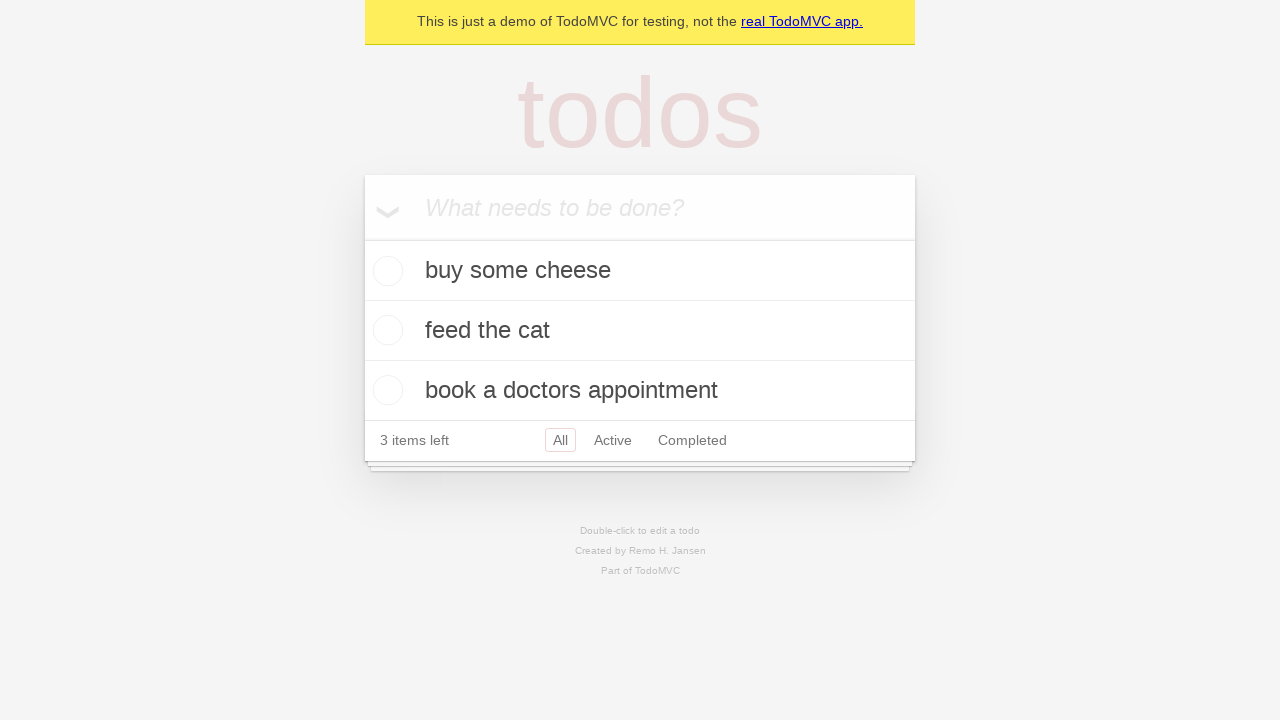

Double-clicked second todo item to enter edit mode at (640, 331) on internal:testid=[data-testid="todo-item"s] >> nth=1
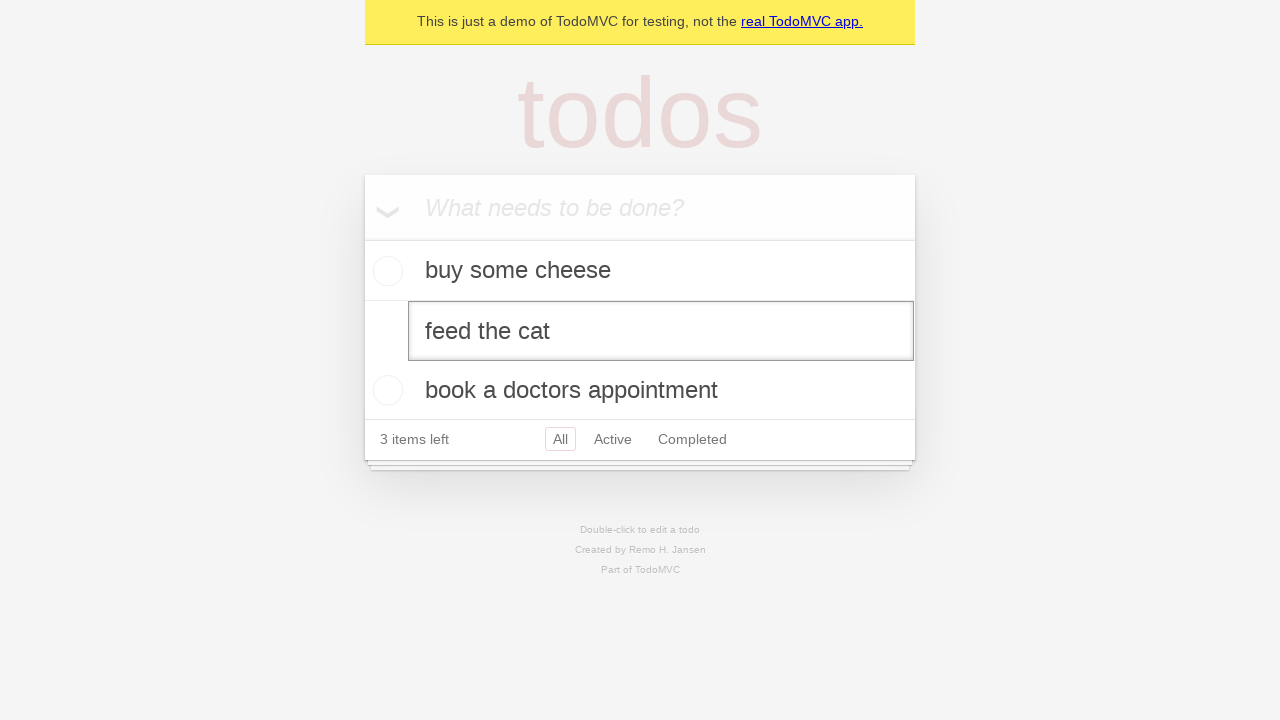

Filled edit box with text containing leading and trailing whitespace on internal:testid=[data-testid="todo-item"s] >> nth=1 >> internal:role=textbox[nam
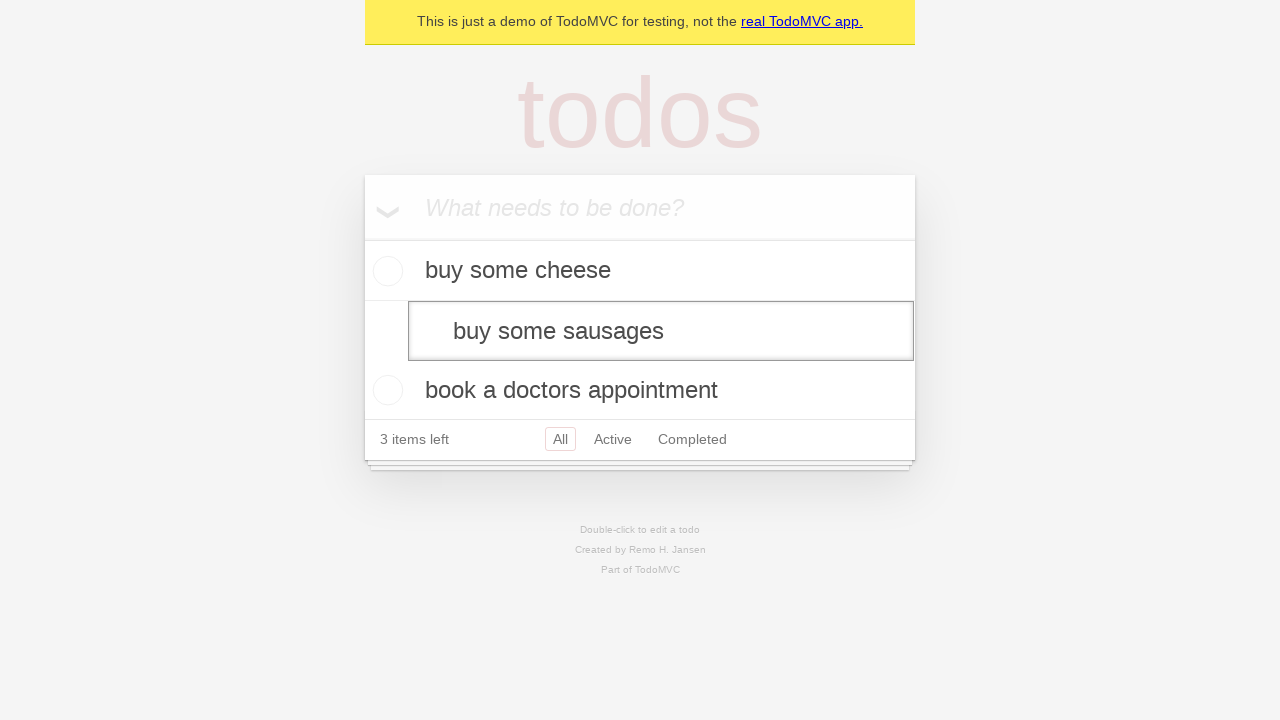

Pressed Enter to confirm edit and verify whitespace is trimmed on internal:testid=[data-testid="todo-item"s] >> nth=1 >> internal:role=textbox[nam
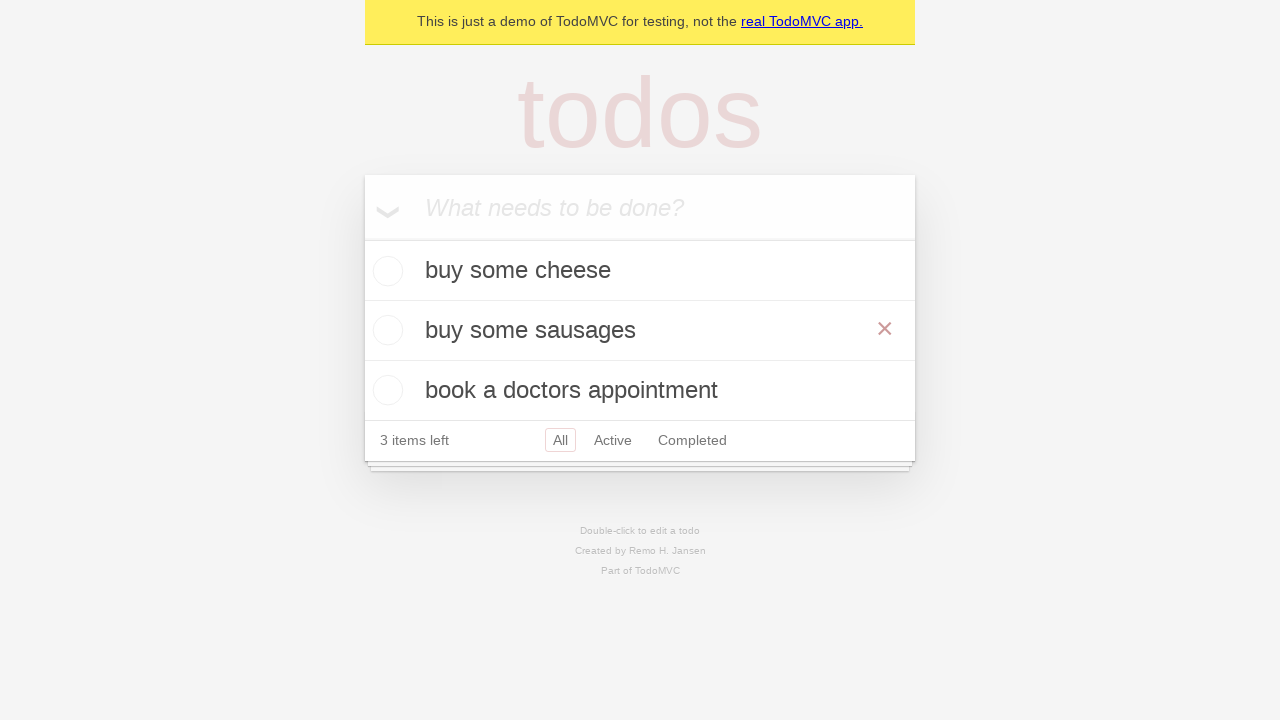

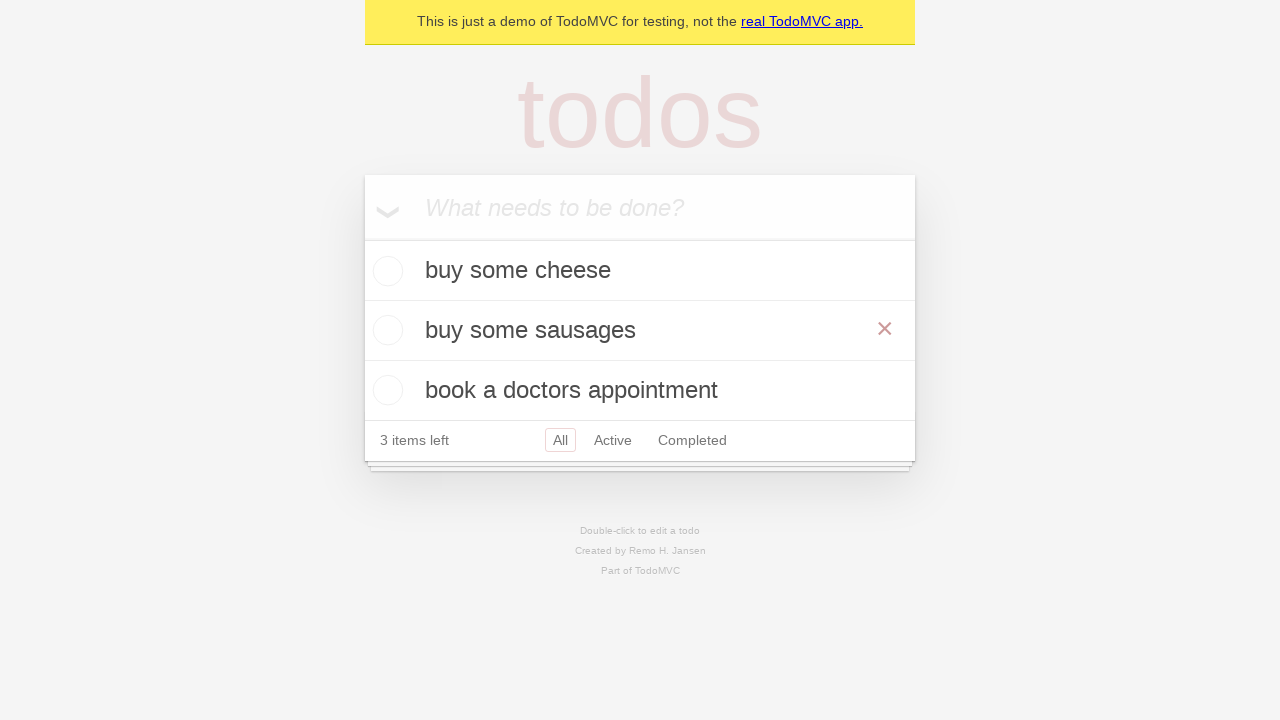